Solves a math problem by extracting two numbers from the page, calculating their sum, and selecting the answer from a dropdown menu

Starting URL: http://suninjuly.github.io/selects1.html

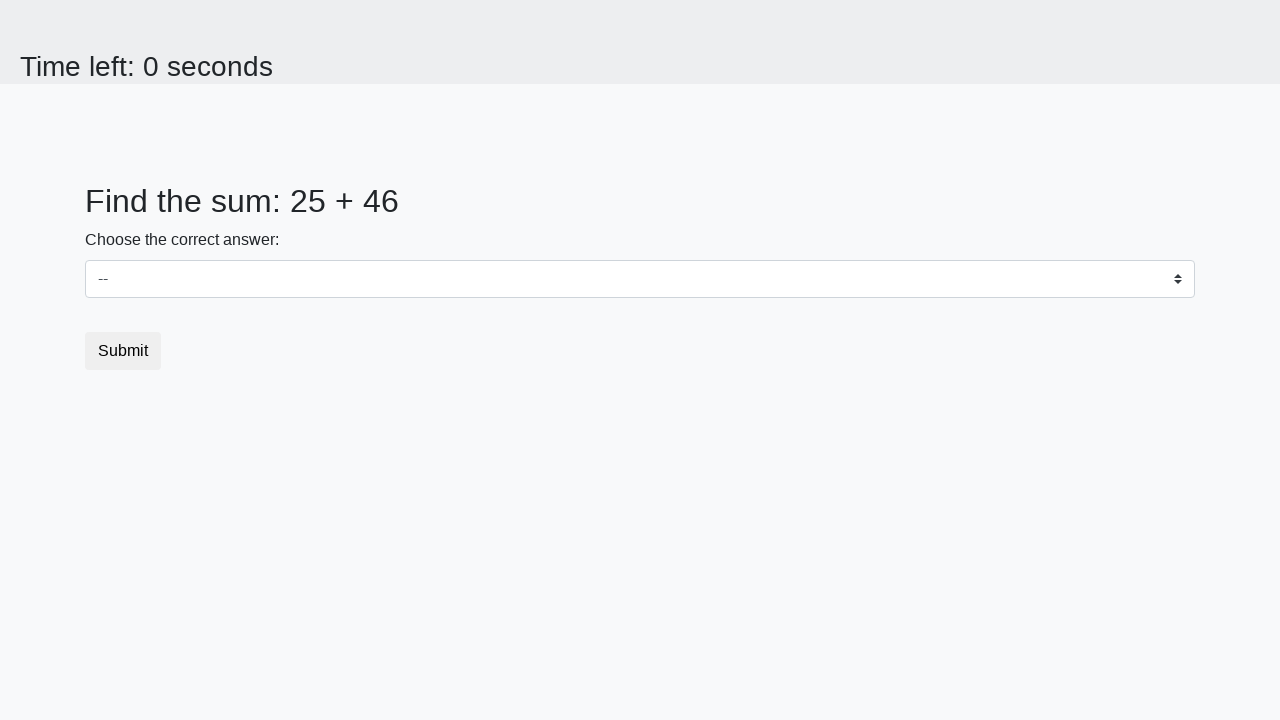

Extracted first number from #num1 element
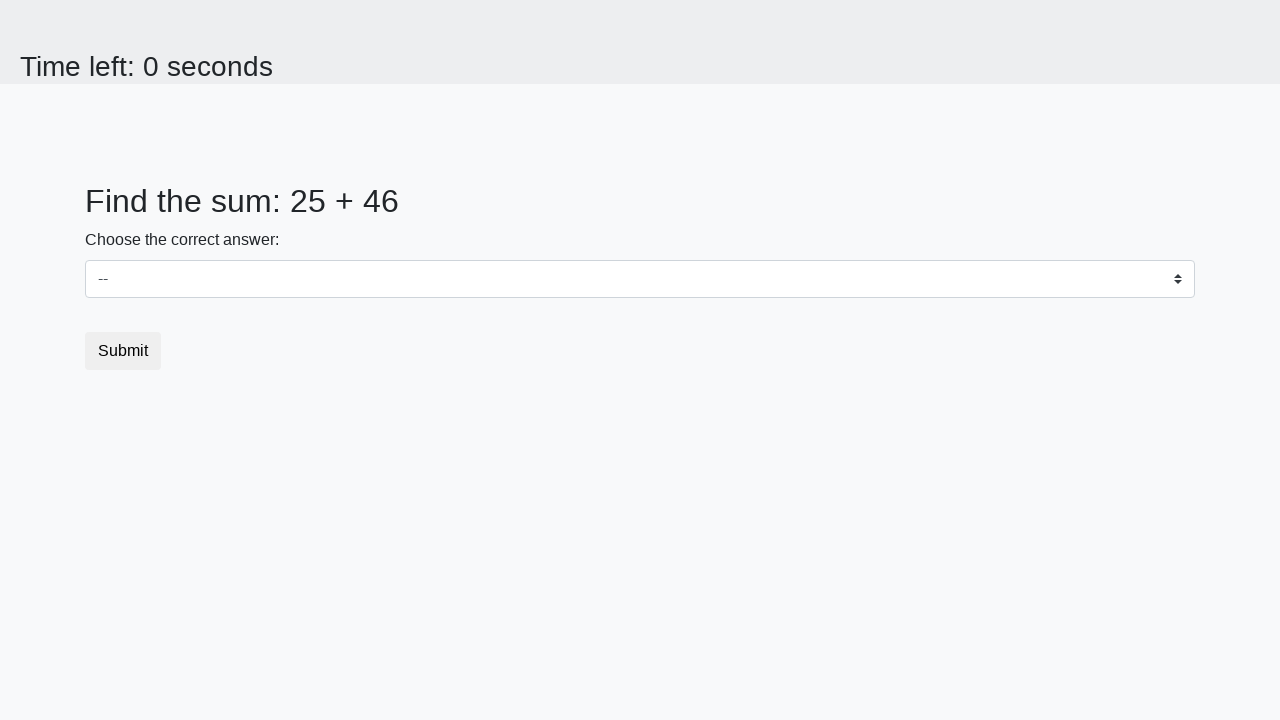

Extracted second number from #num2 element
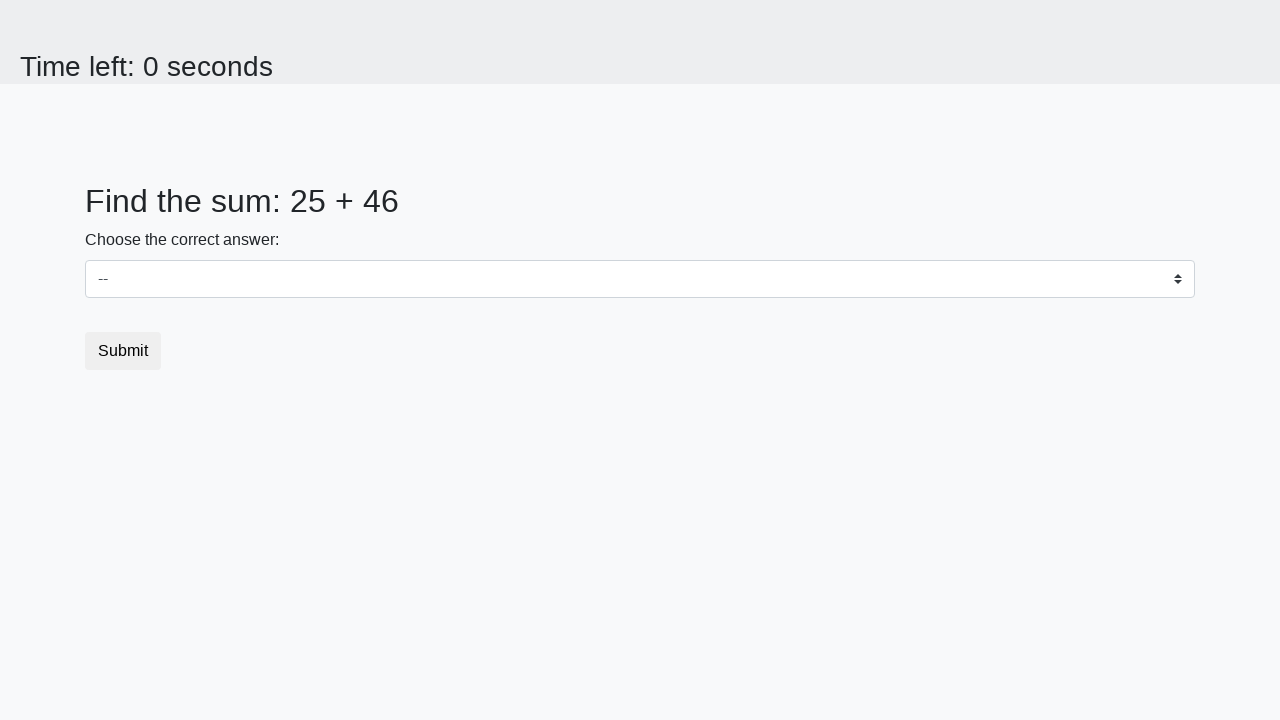

Calculated sum: 25 + 46 = 71
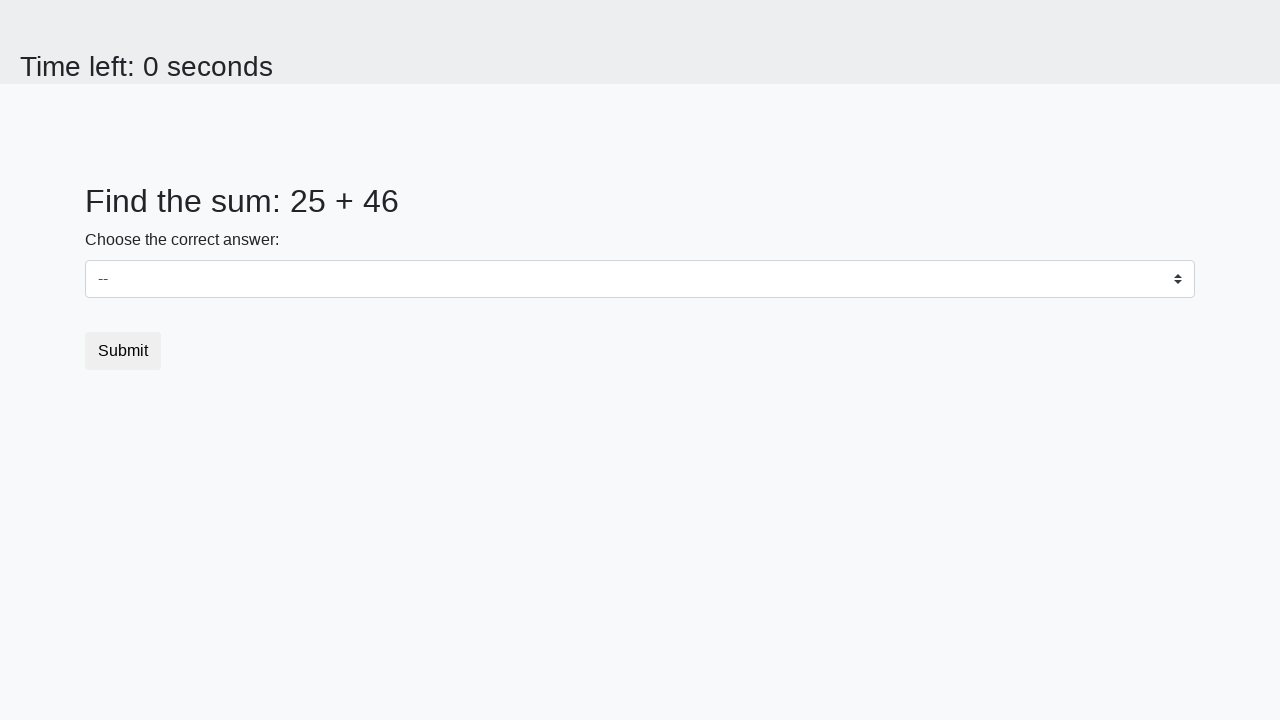

Selected answer 71 from dropdown menu on #dropdown
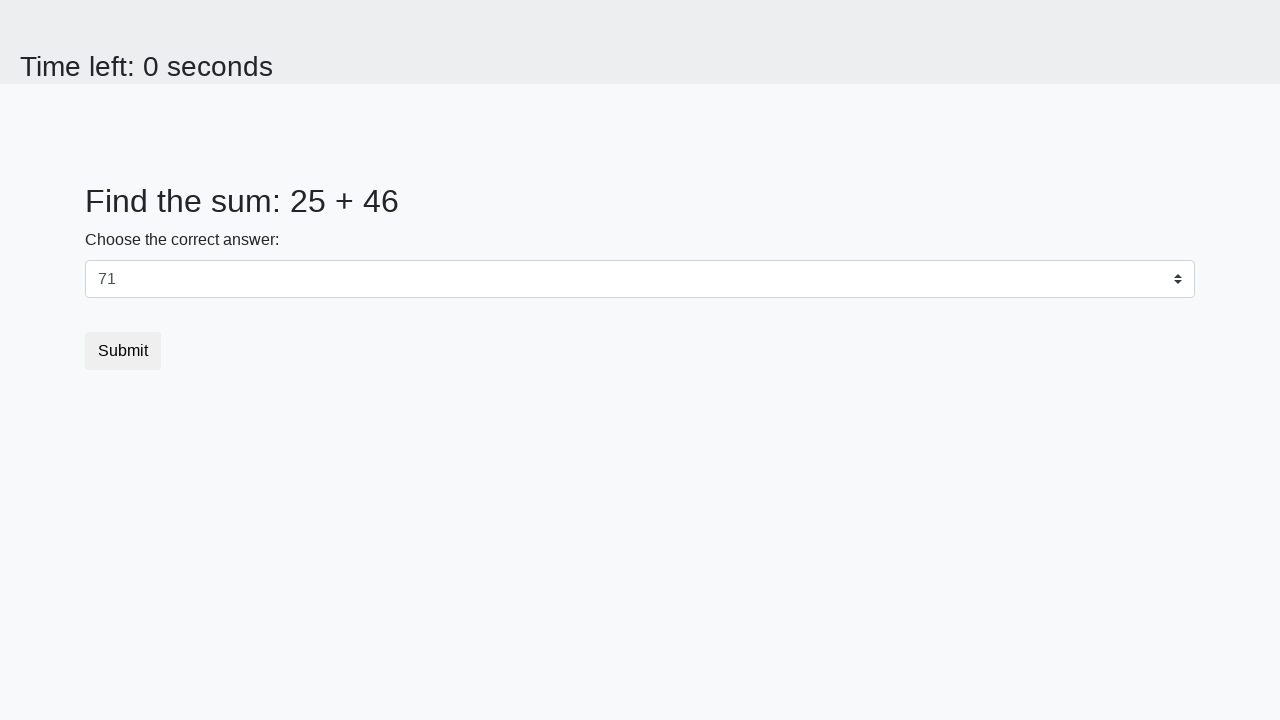

Clicked submit button to complete the form at (123, 351) on .btn
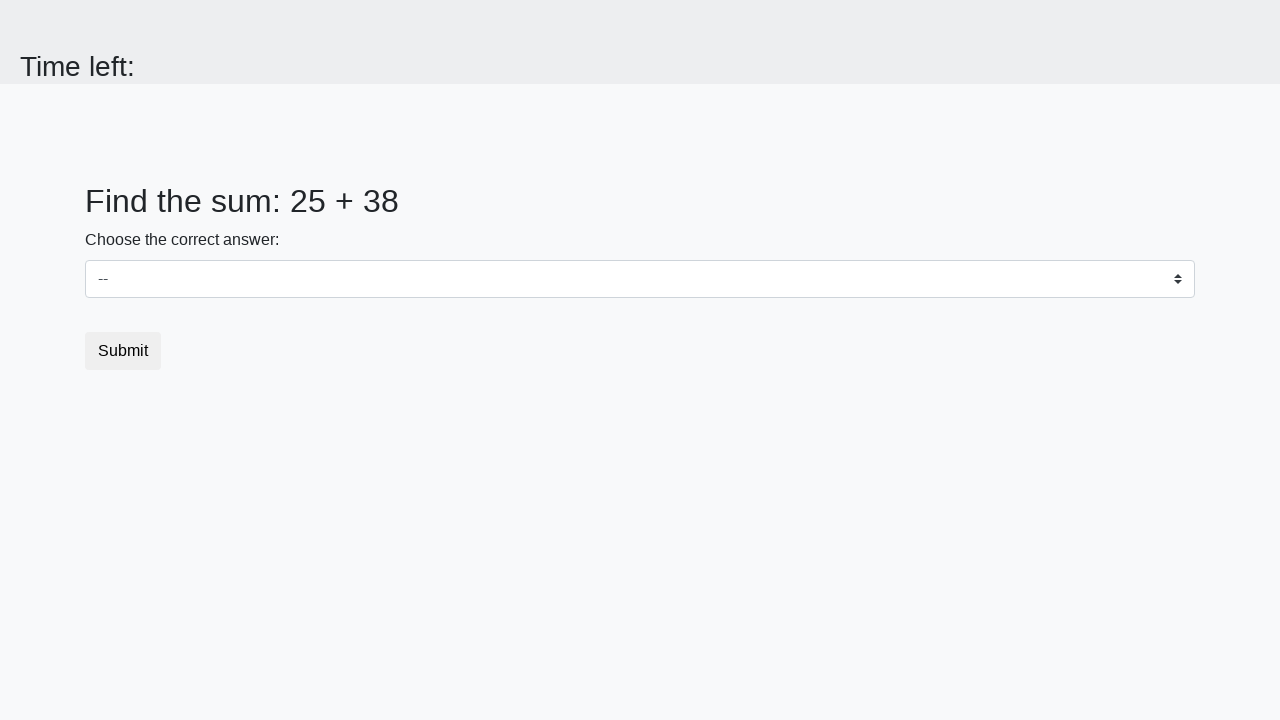

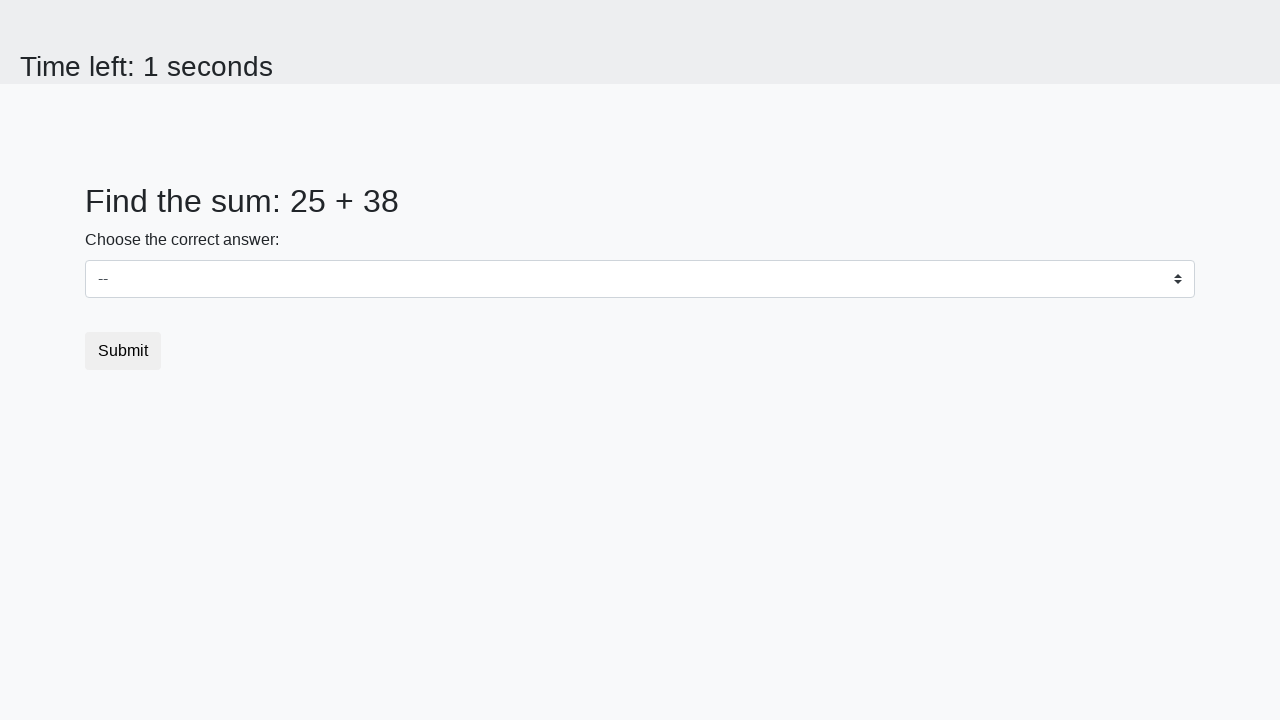